Tests browser navigation functionality by navigating to a second URL, waiting for content to load, and then navigating back to the original page using browser history.

Starting URL: https://saucedemo.com

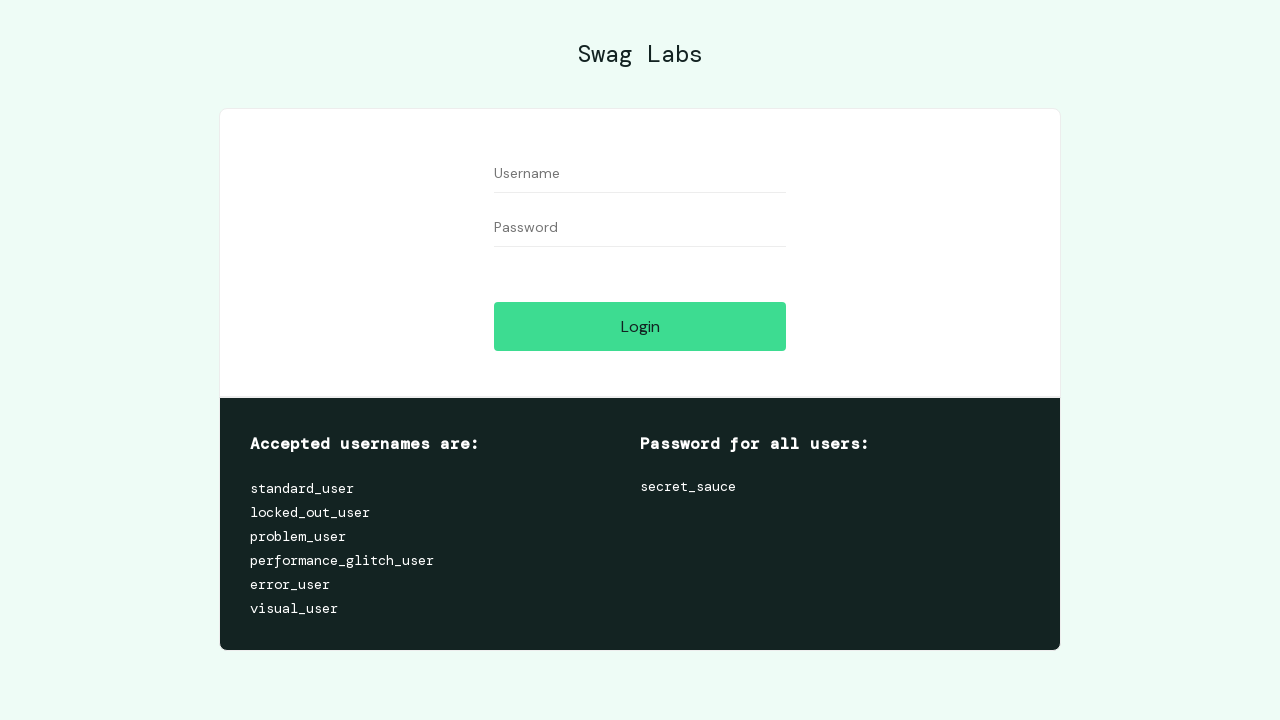

Navigated to OrangeHRM login page
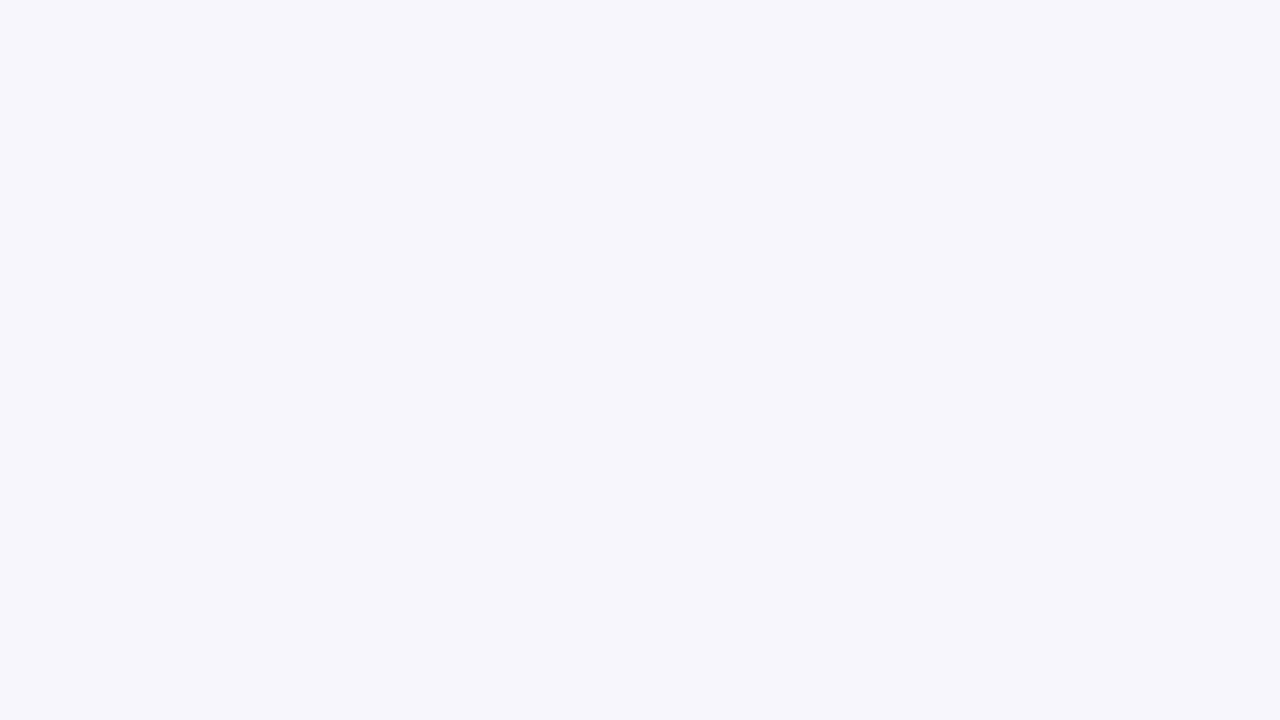

Login panel loaded and became visible
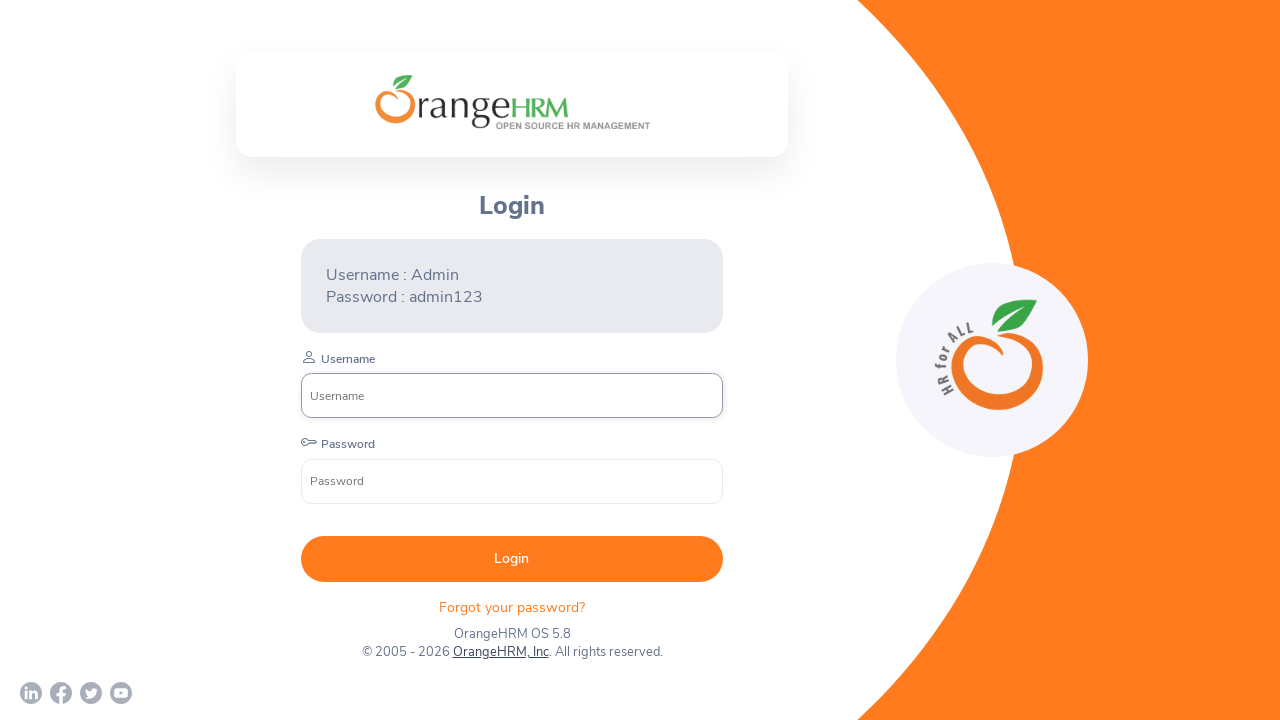

Navigated back to previous page using browser history
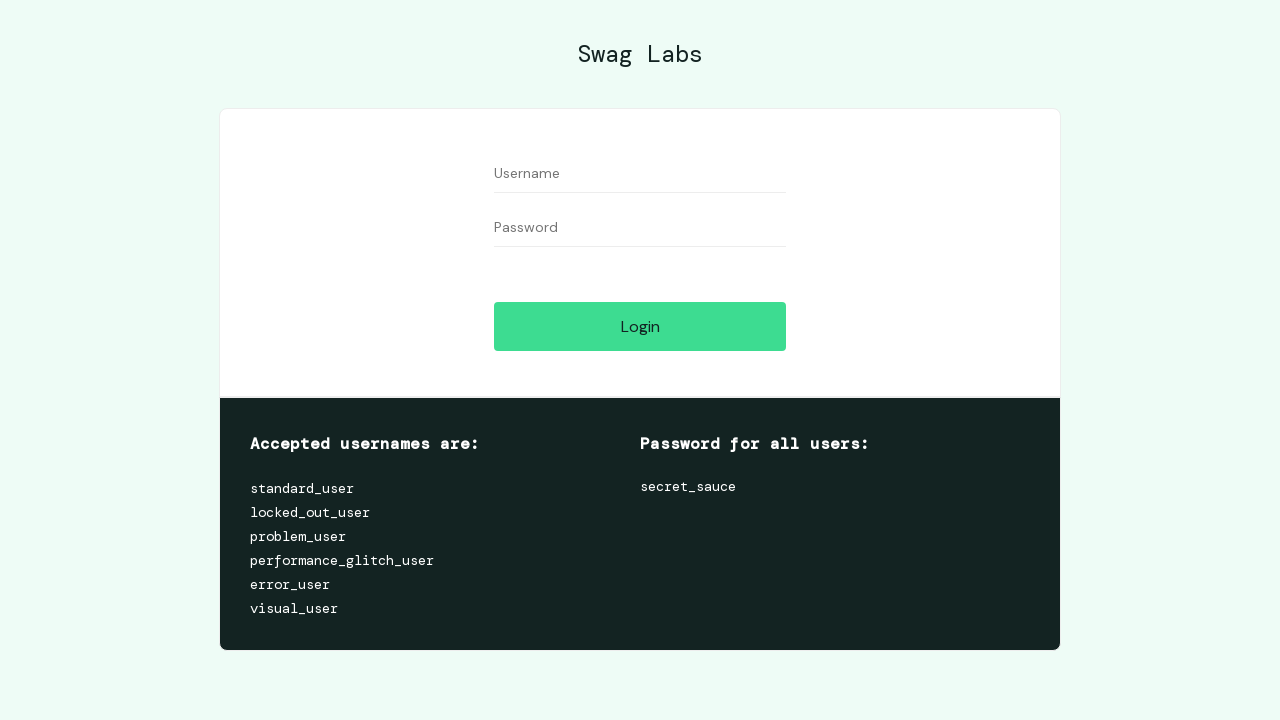

Original page loaded after navigating back
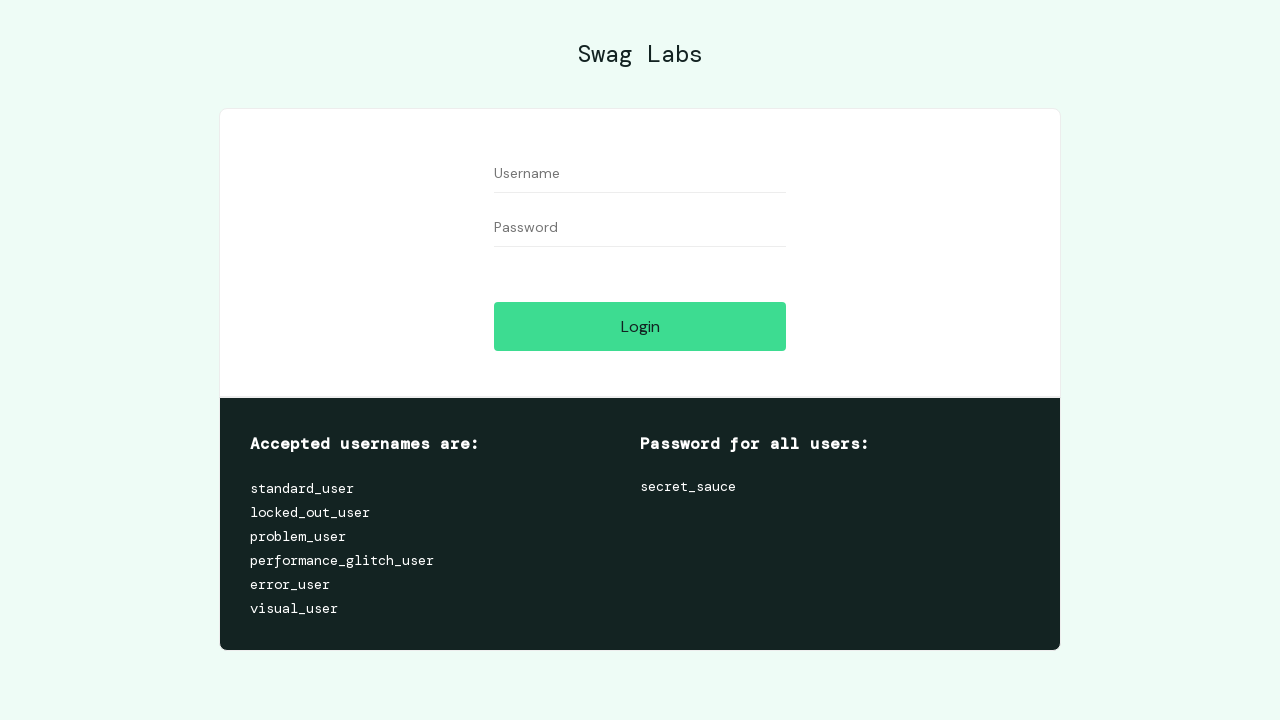

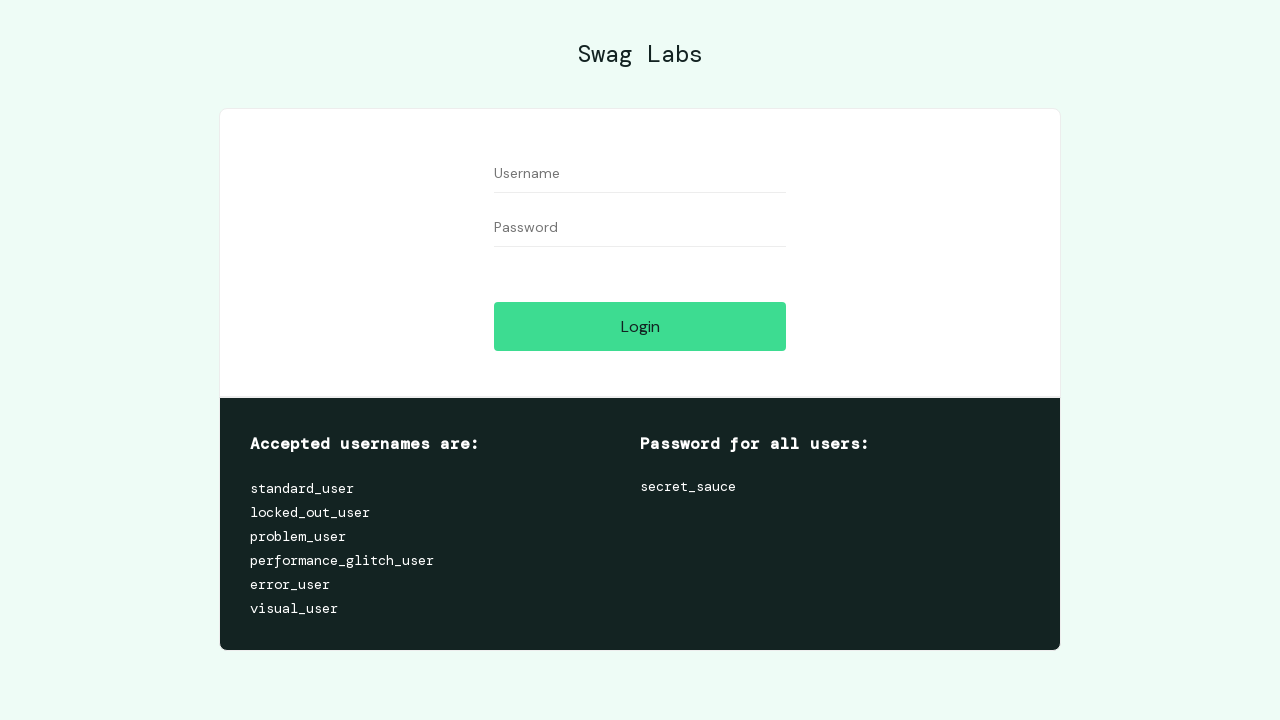